Tests interaction with iframes by navigating to a frames demo page and filling a text input inside a specific frame

Starting URL: https://ui.vision/demo/webtest/frames/

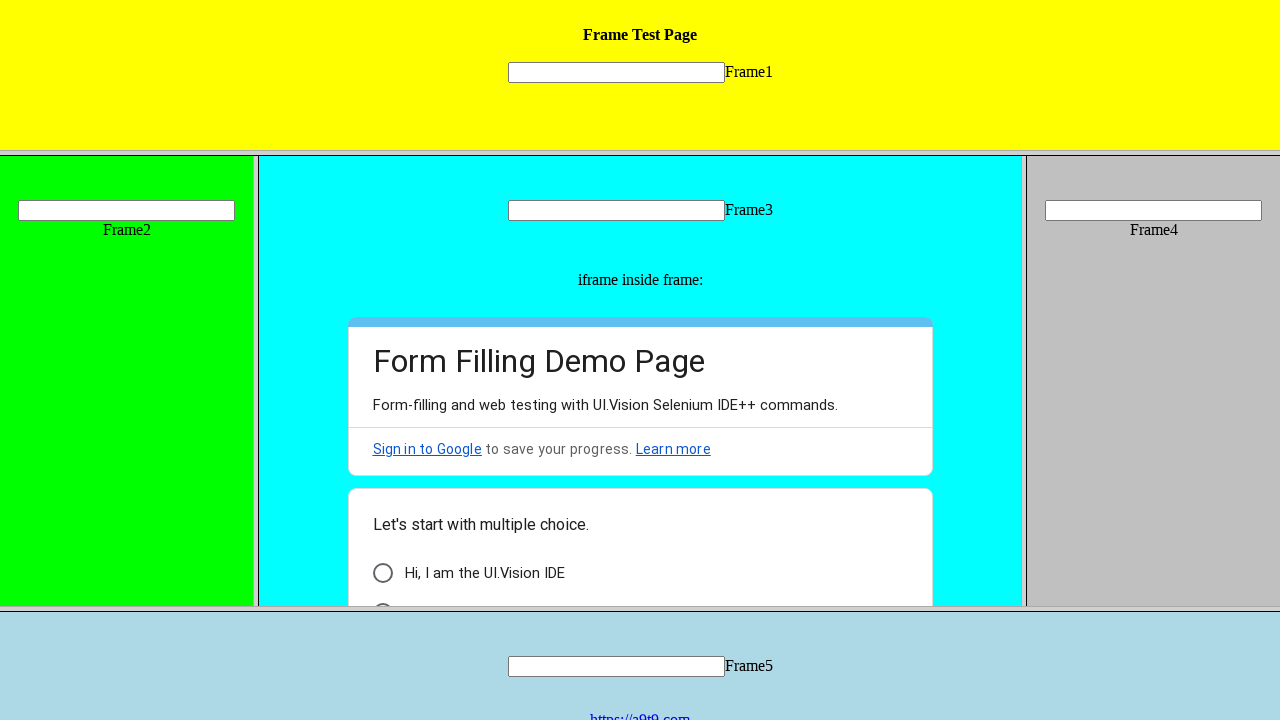

Navigated to frames demo page
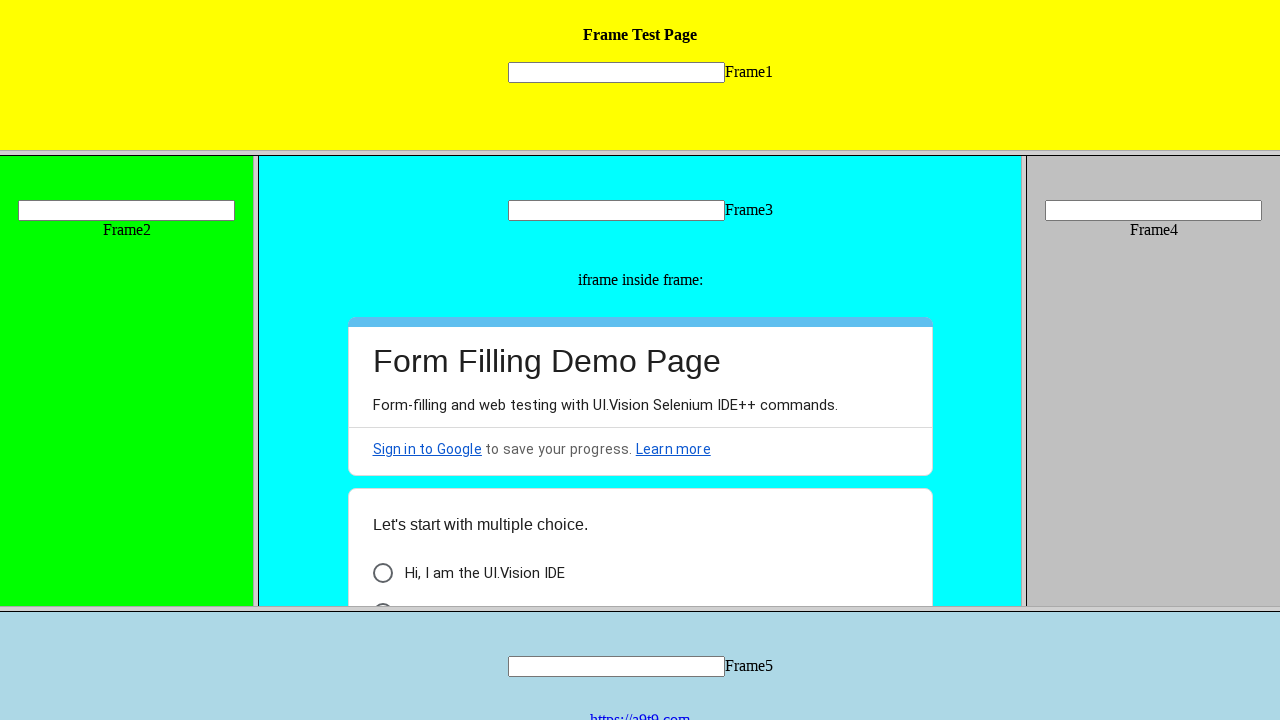

Located iframe by URL
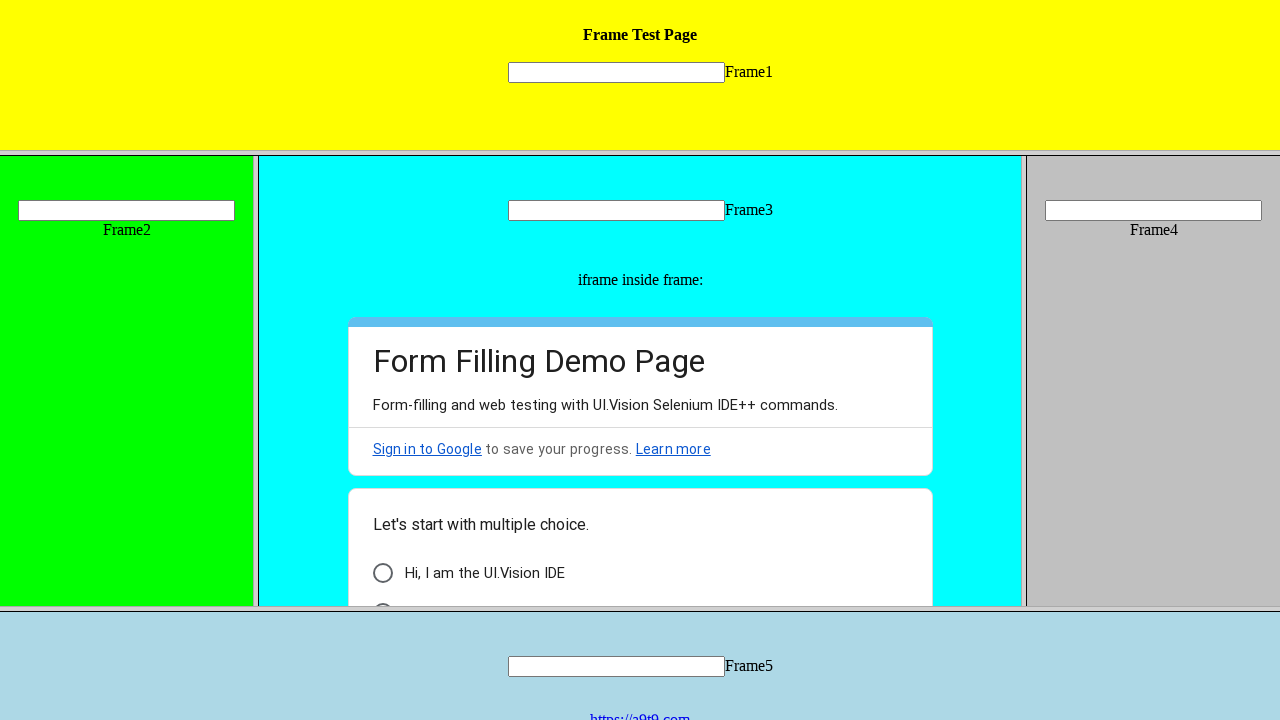

Filled text input 'mytext1' with 'Hello' inside iframe on [name='mytext1']
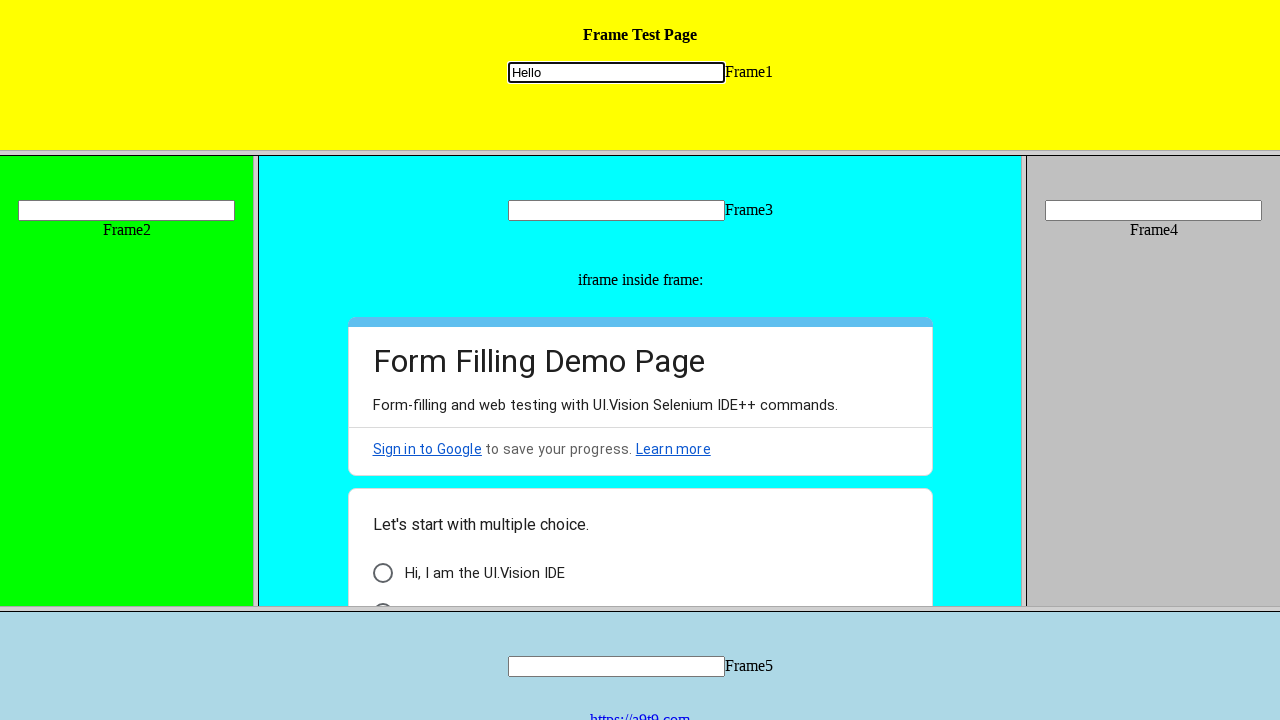

Waited 2 seconds for action to complete
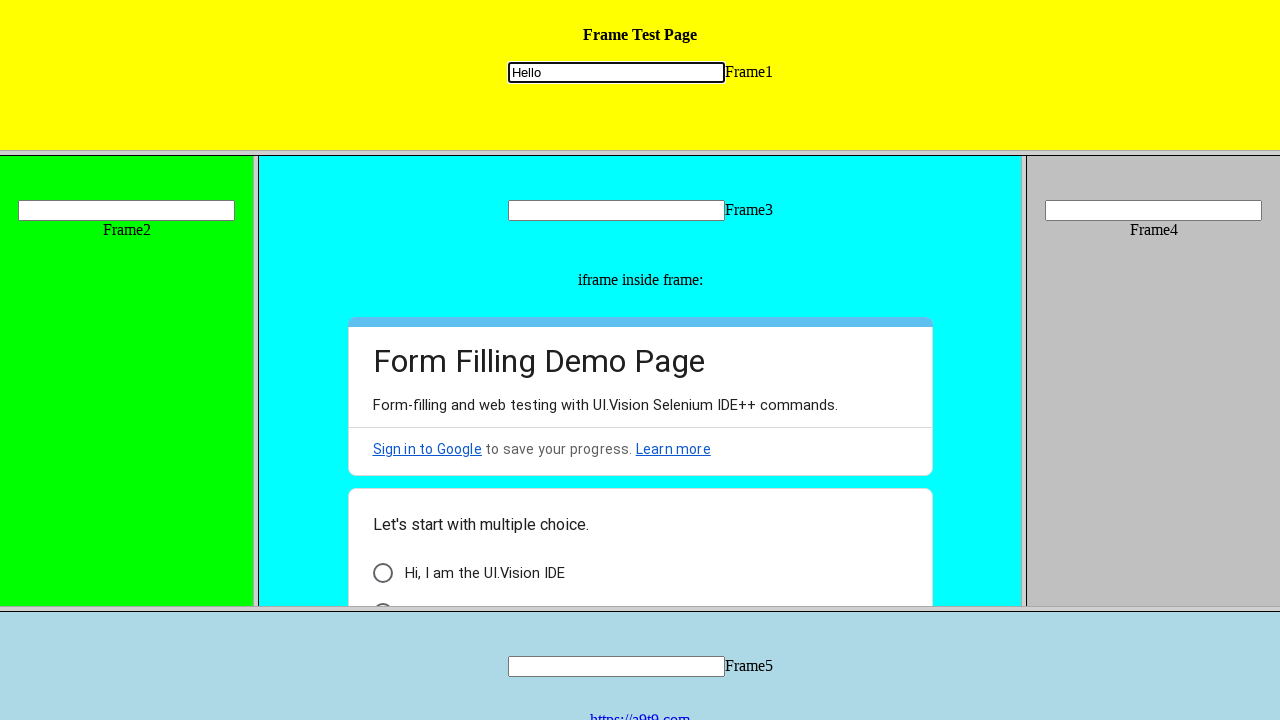

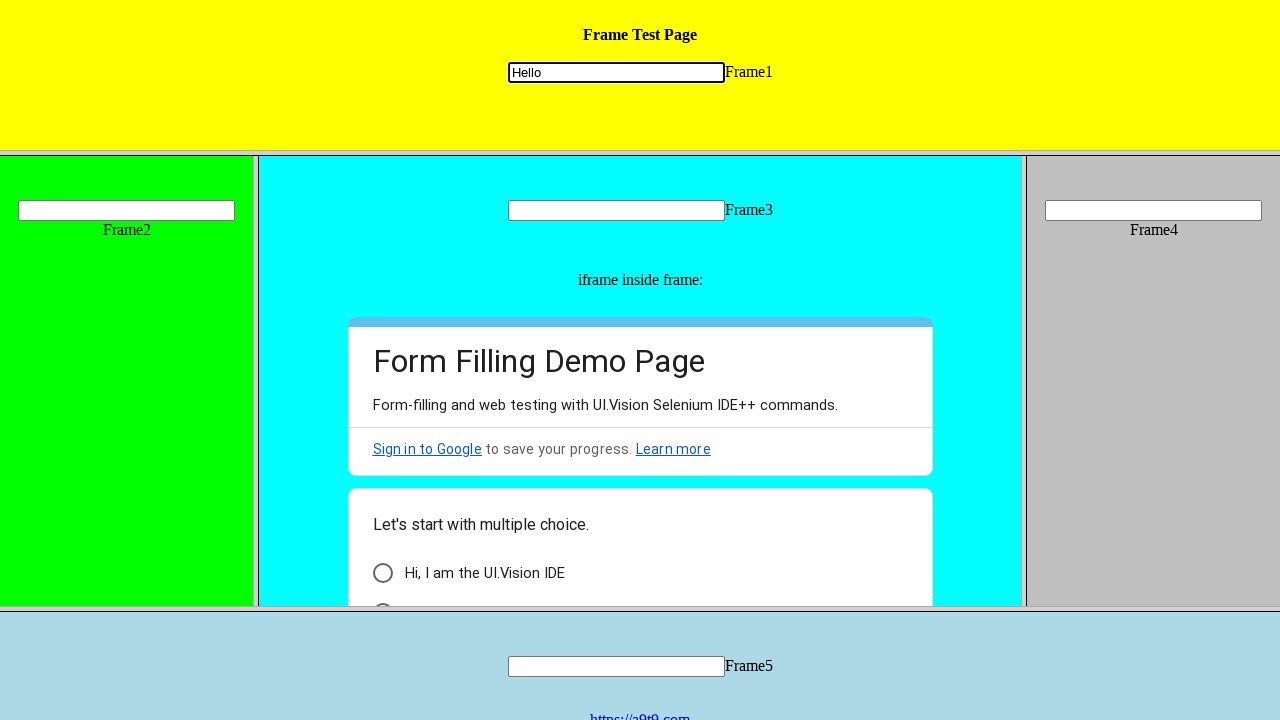